Tests calculator history by performing multiple additions and verifying the history list updates

Starting URL: http://juliemr.github.io/protractor-demo/

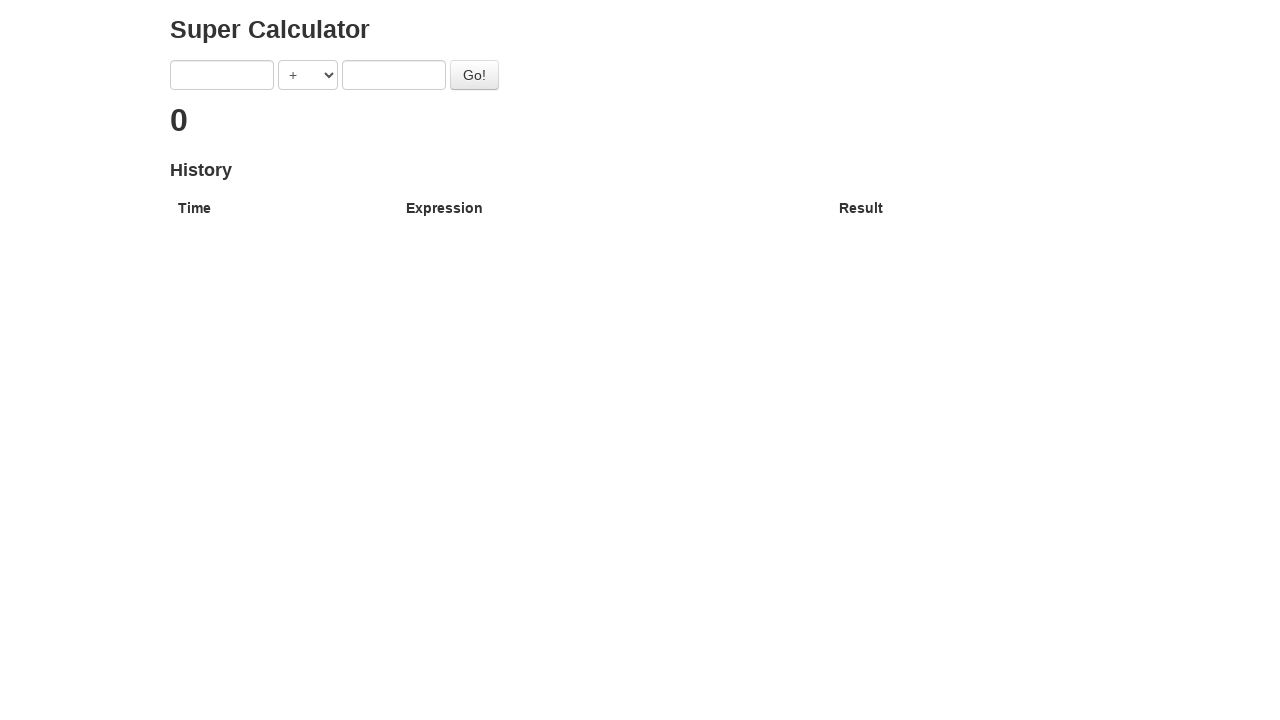

Filled first input field with '1' on [ng-model="first"]
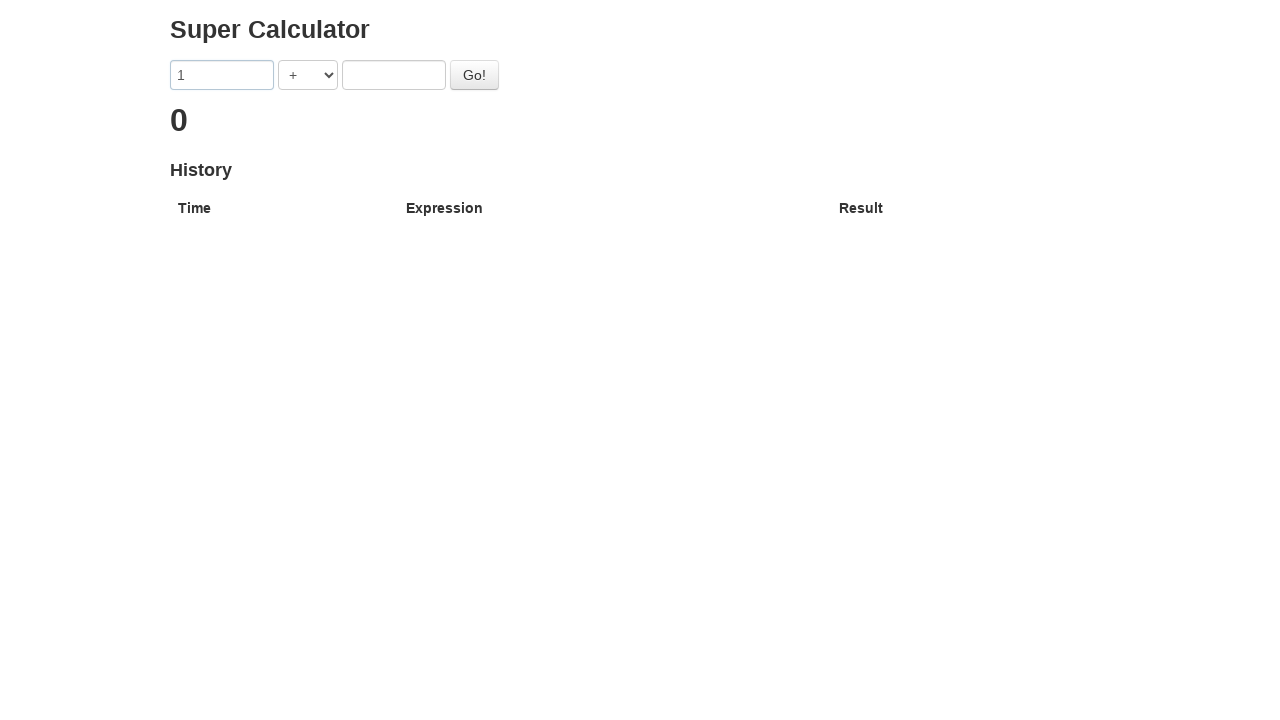

Filled second input field with '2' on [ng-model="second"]
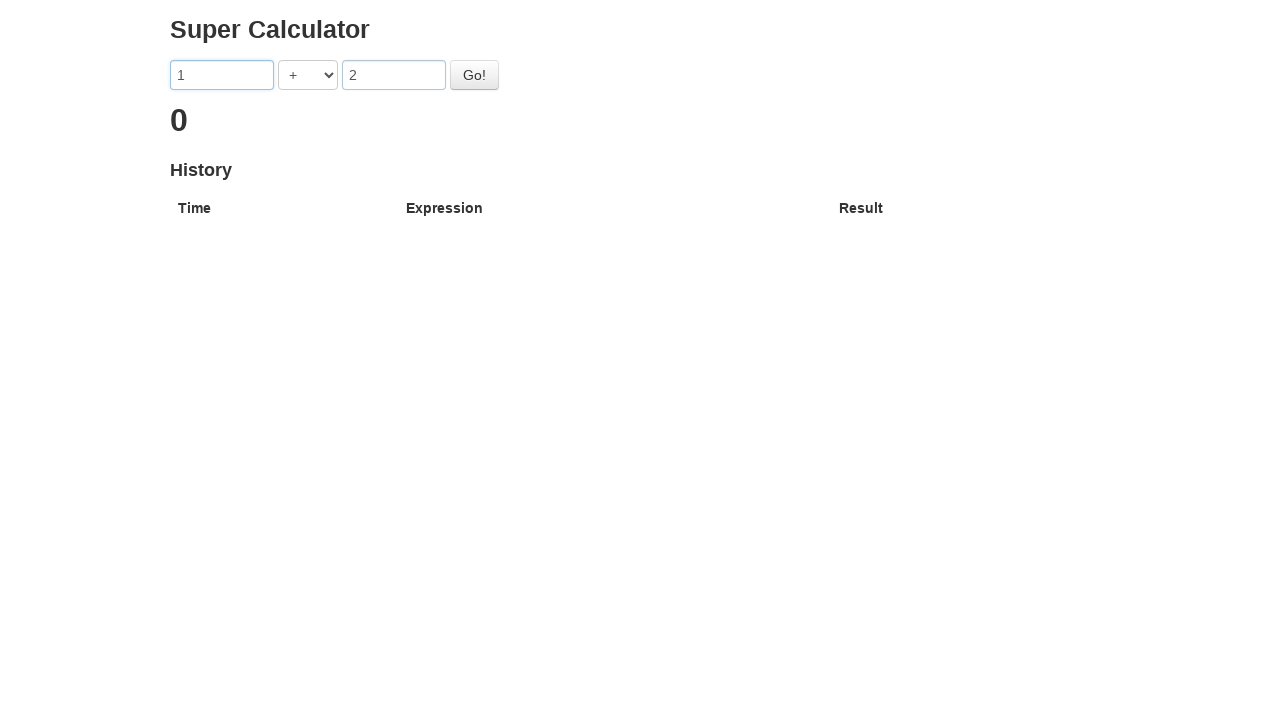

Clicked go button to calculate 1 + 2 at (474, 75) on #gobutton
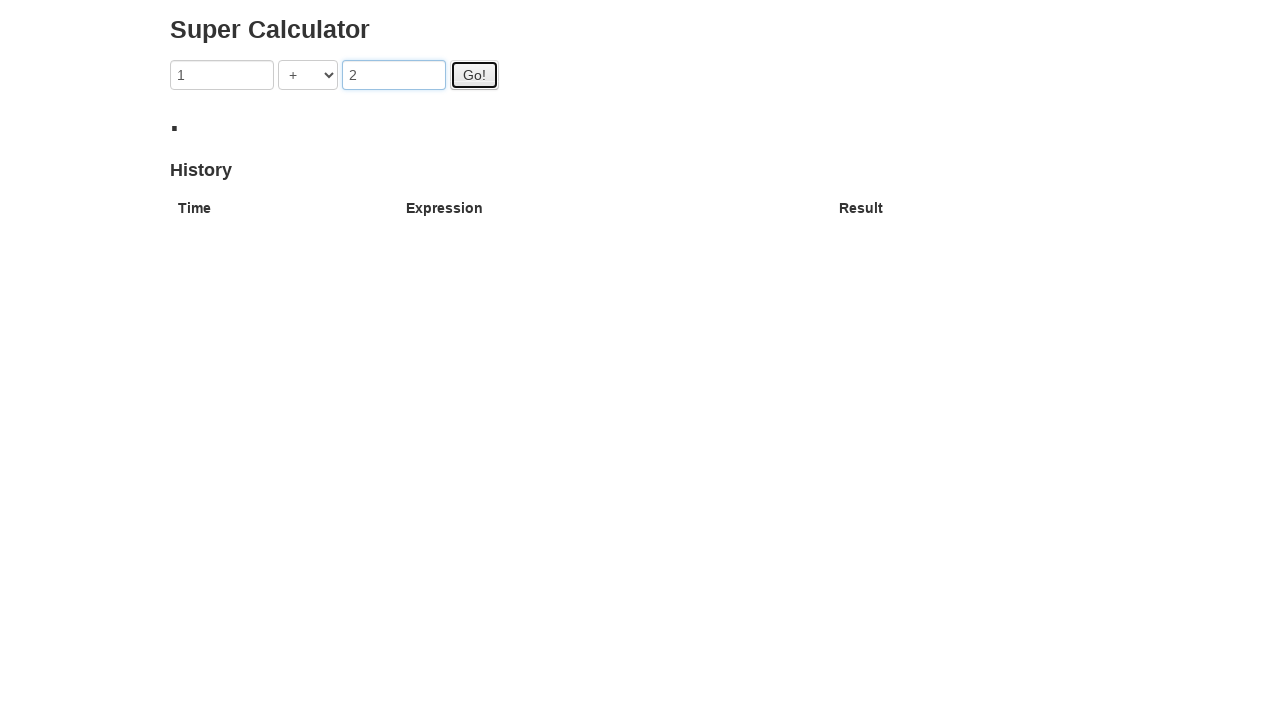

Filled first input field with '3' on [ng-model="first"]
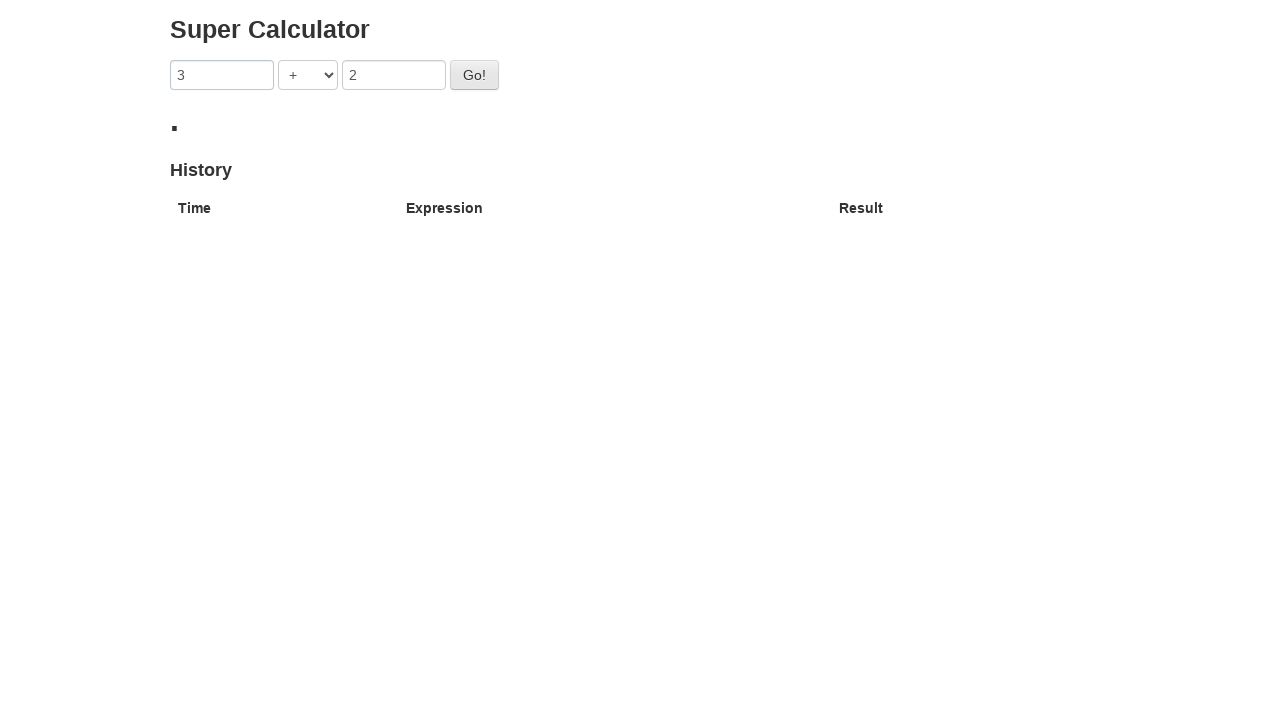

Filled second input field with '4' on [ng-model="second"]
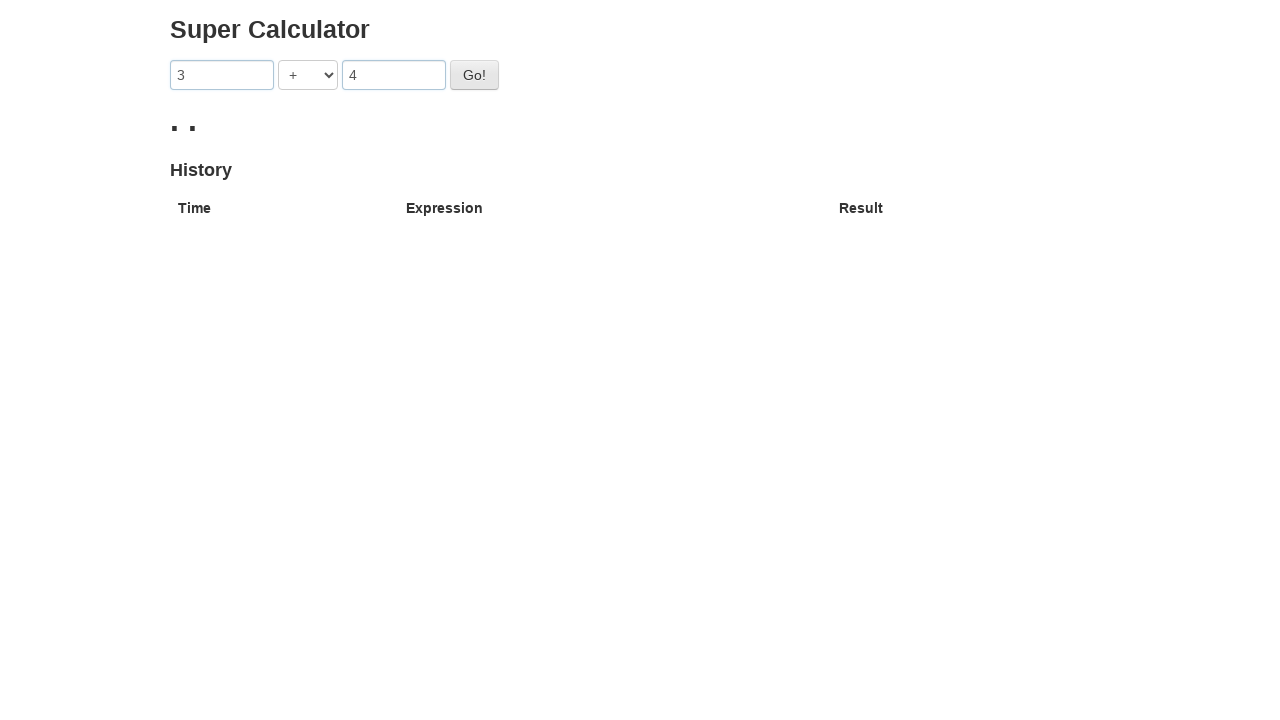

Clicked go button to calculate 3 + 4 at (474, 75) on #gobutton
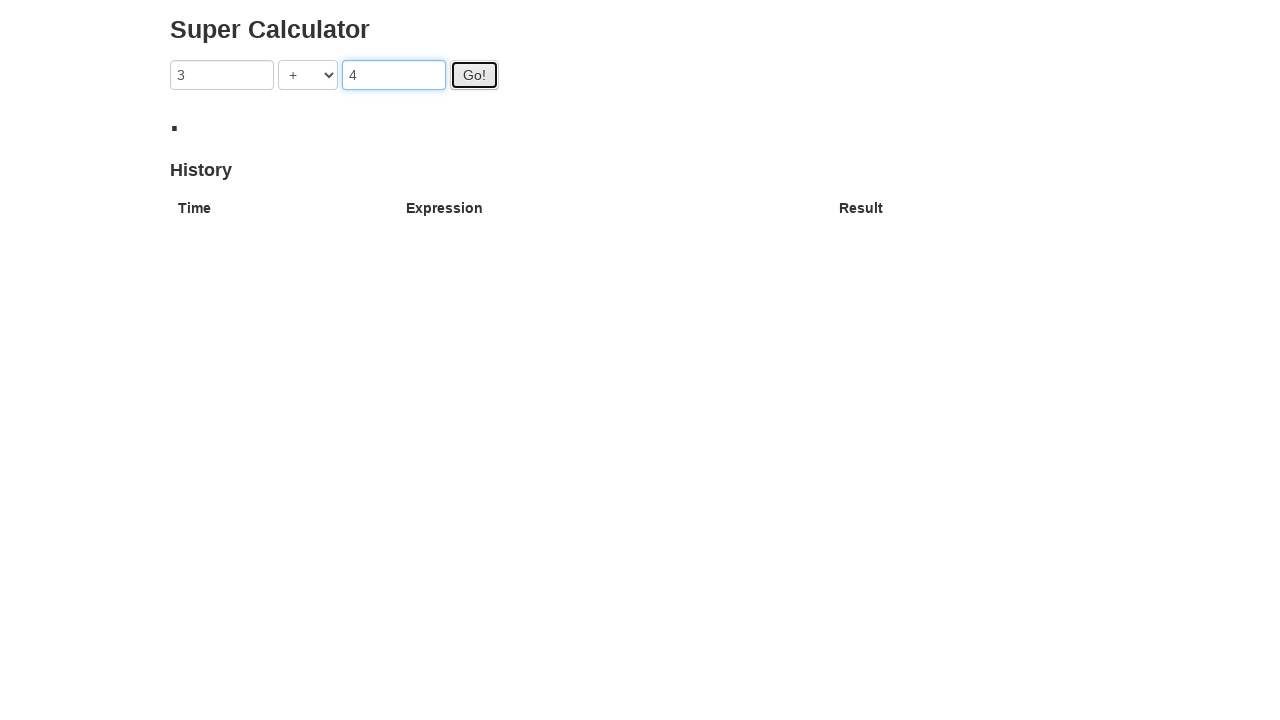

Filled first input field with '5' on [ng-model="first"]
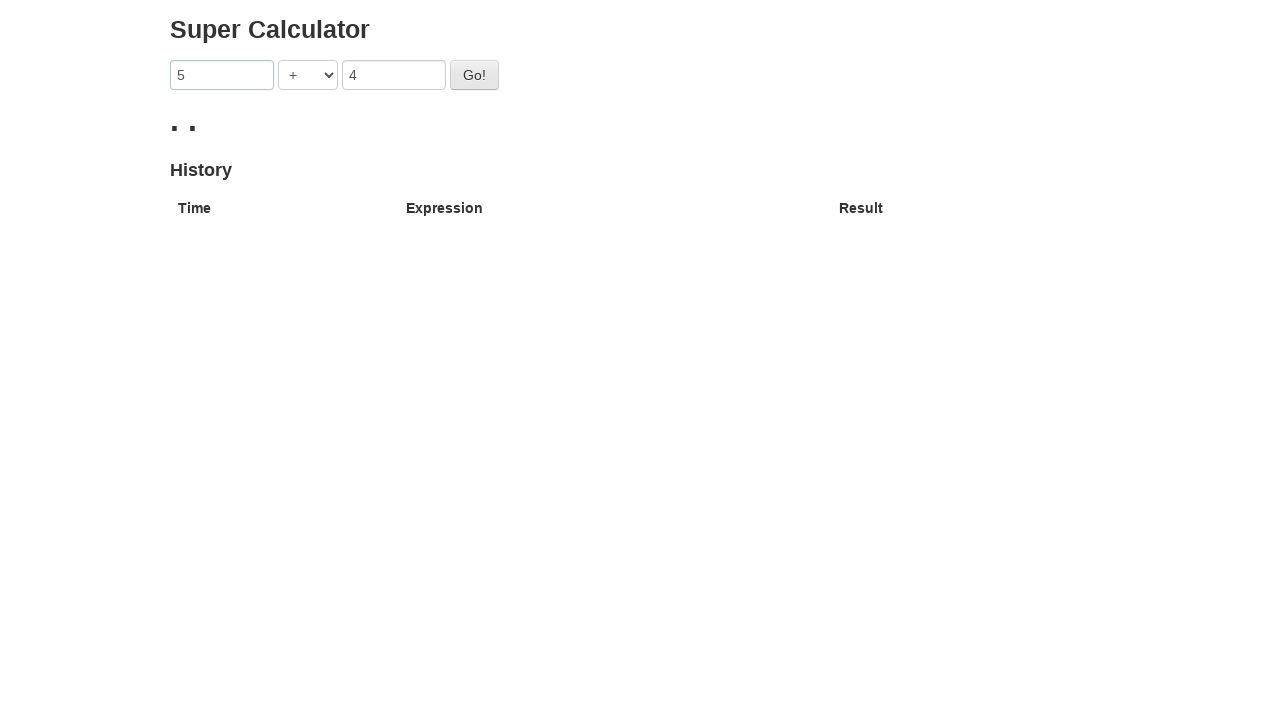

Filled second input field with '6' on [ng-model="second"]
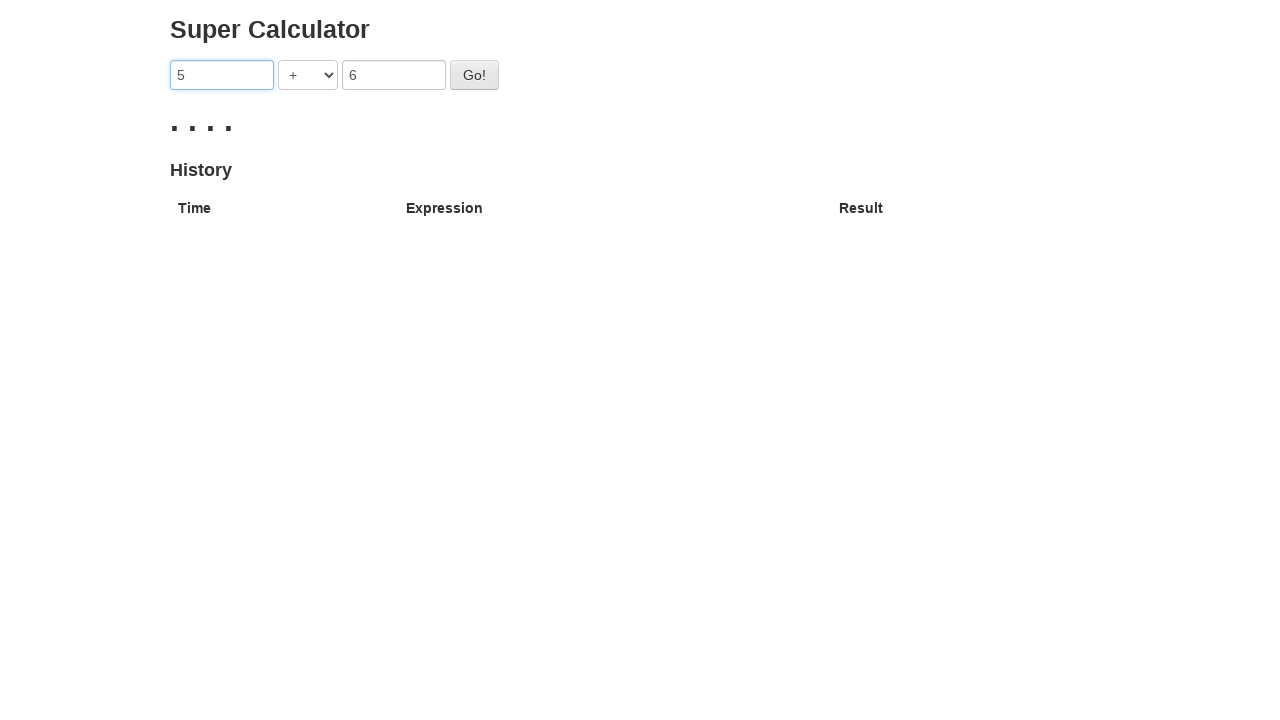

Clicked go button to calculate 5 + 6 at (474, 75) on #gobutton
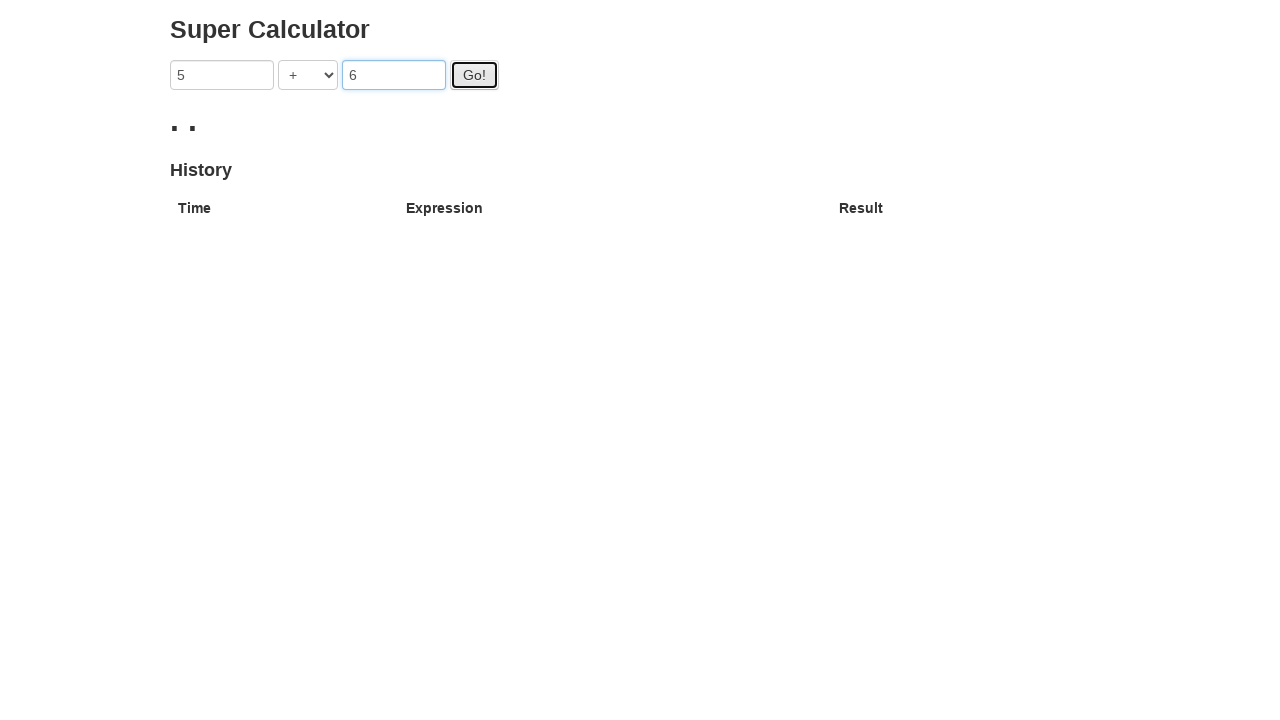

Waited for history list to update with calculation results
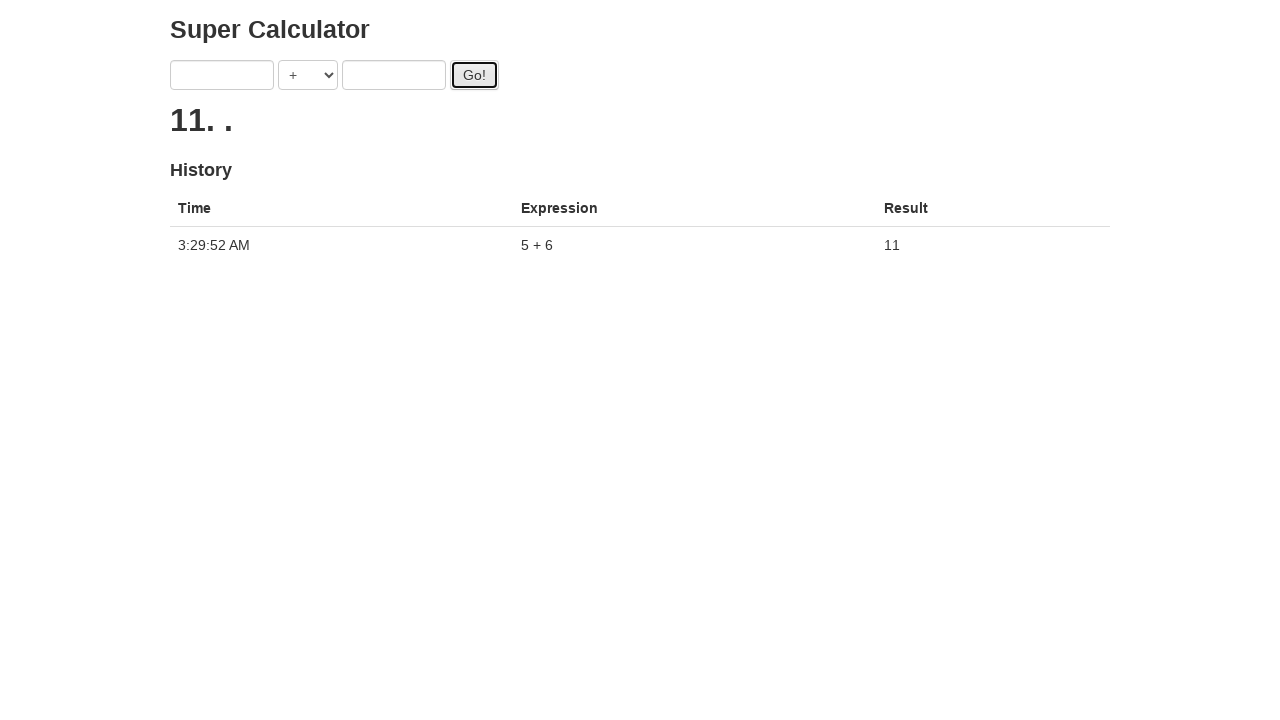

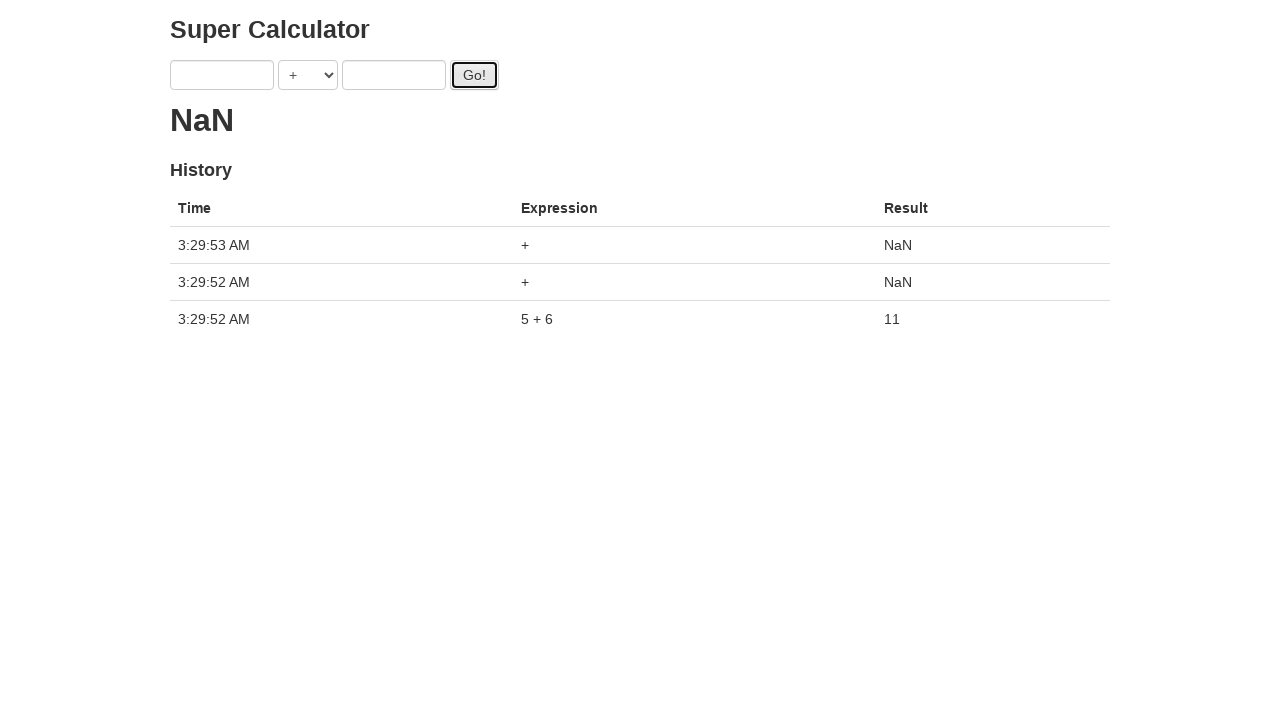